Tests that edits are saved when the input loses focus (blur event)

Starting URL: https://demo.playwright.dev/todomvc

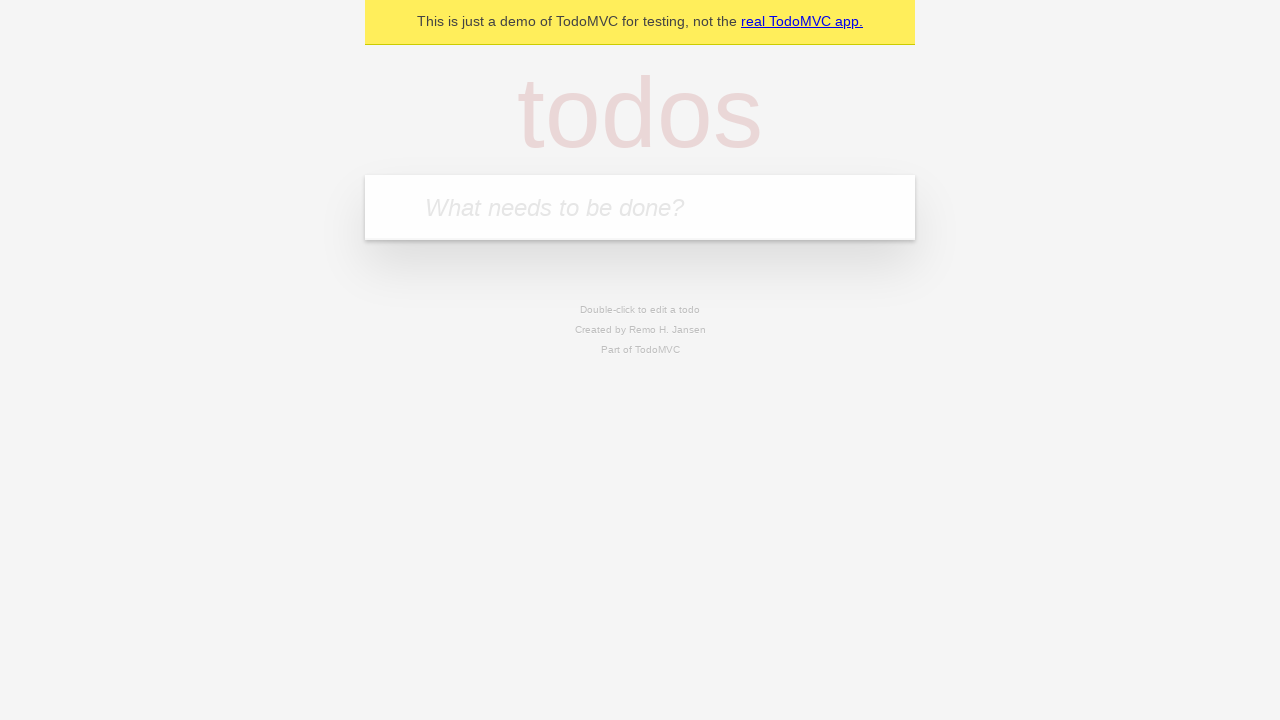

Located the new todo input field
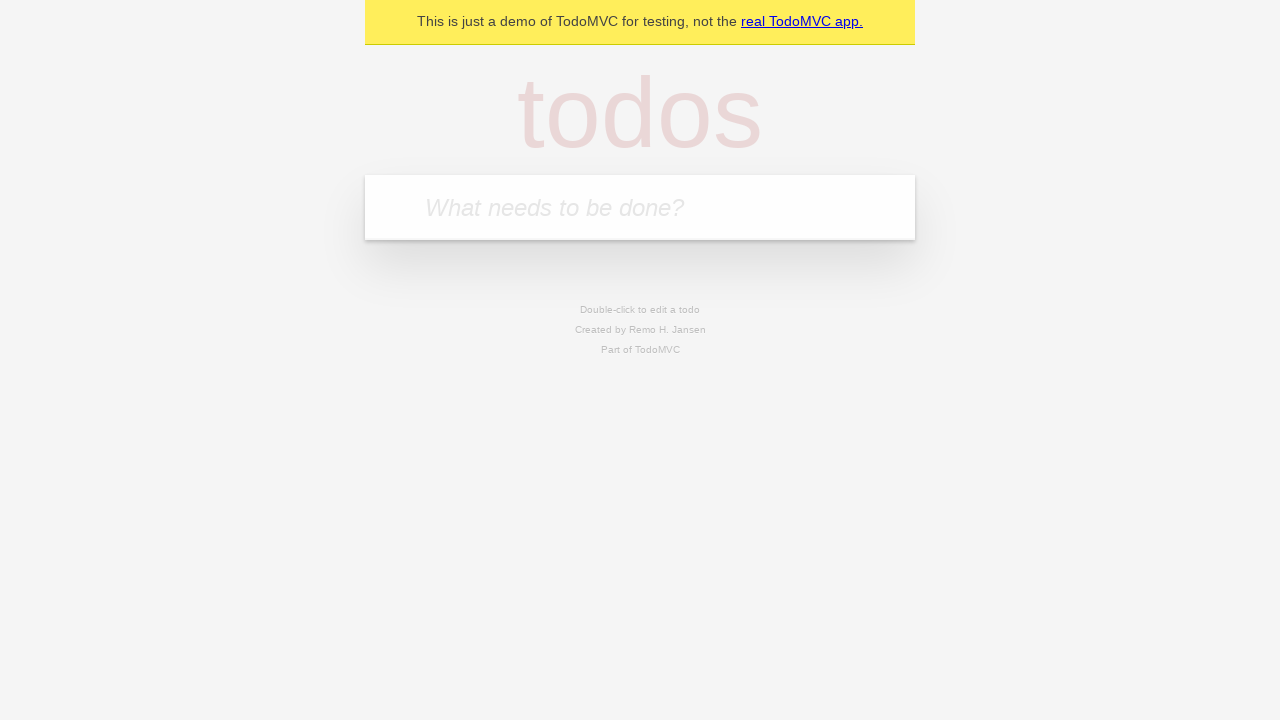

Filled first todo: 'buy some cheese' on internal:attr=[placeholder="What needs to be done?"i]
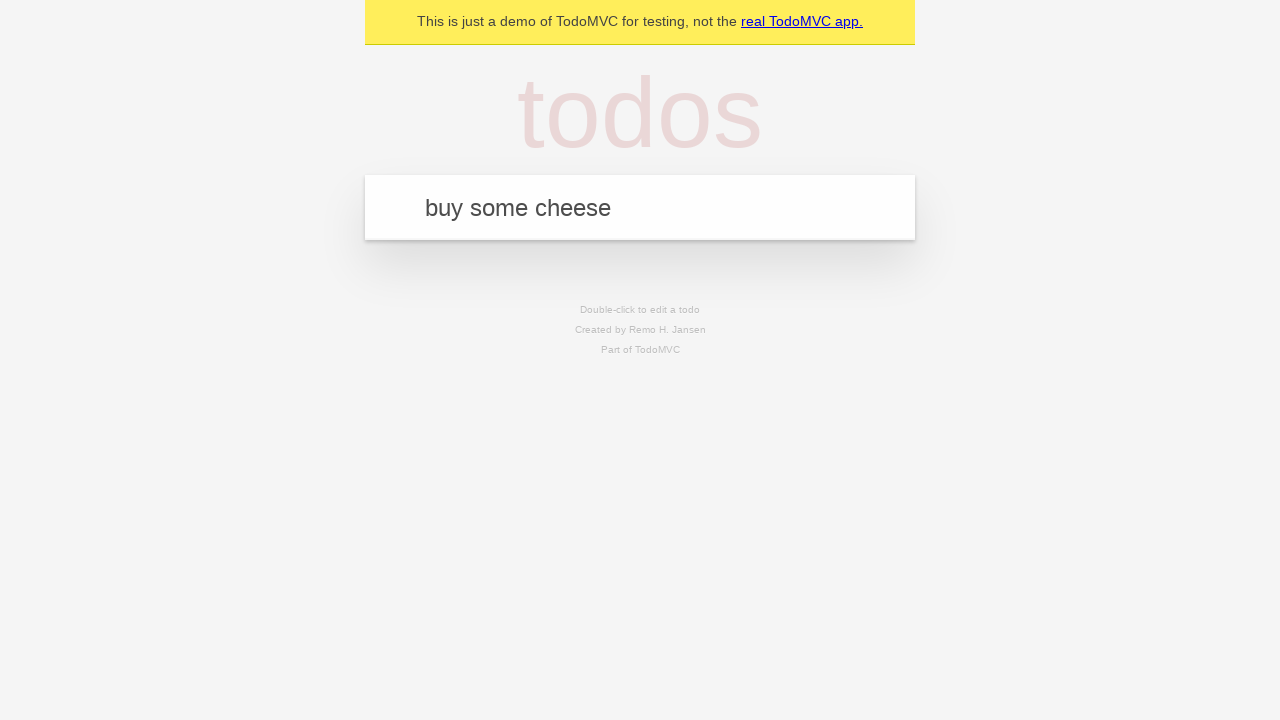

Pressed Enter to create first todo on internal:attr=[placeholder="What needs to be done?"i]
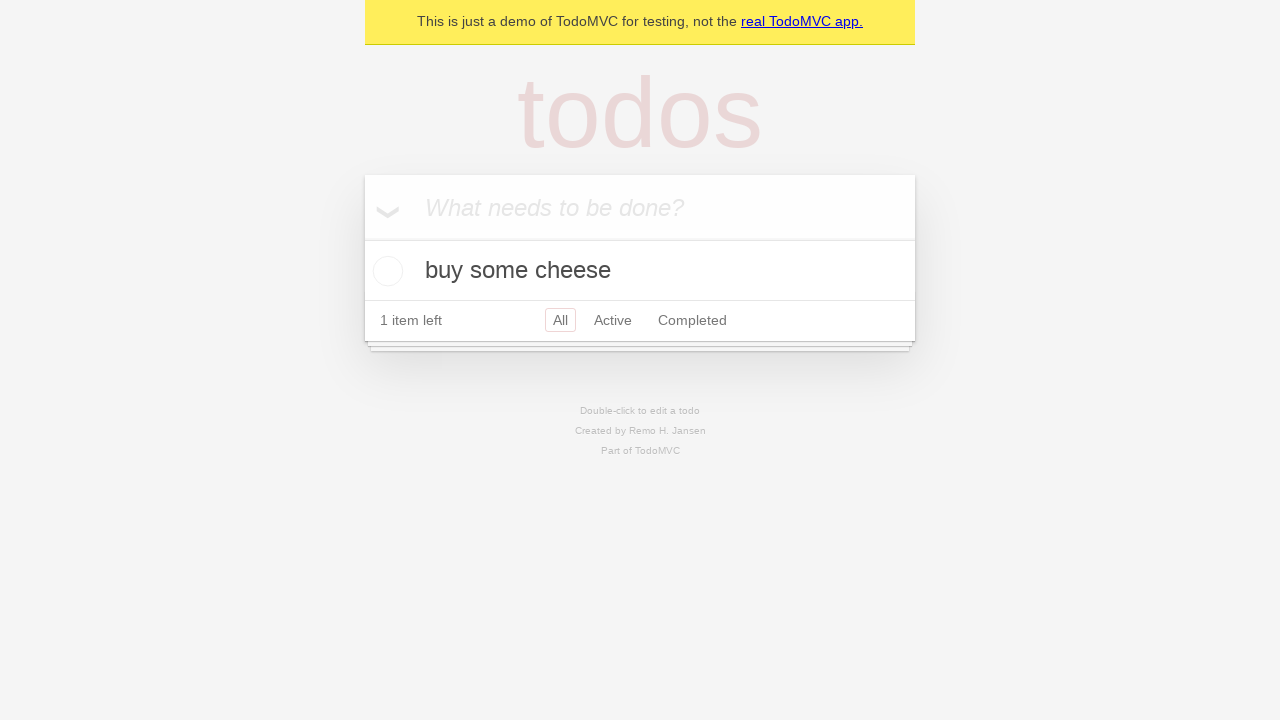

Filled second todo: 'feed the cat' on internal:attr=[placeholder="What needs to be done?"i]
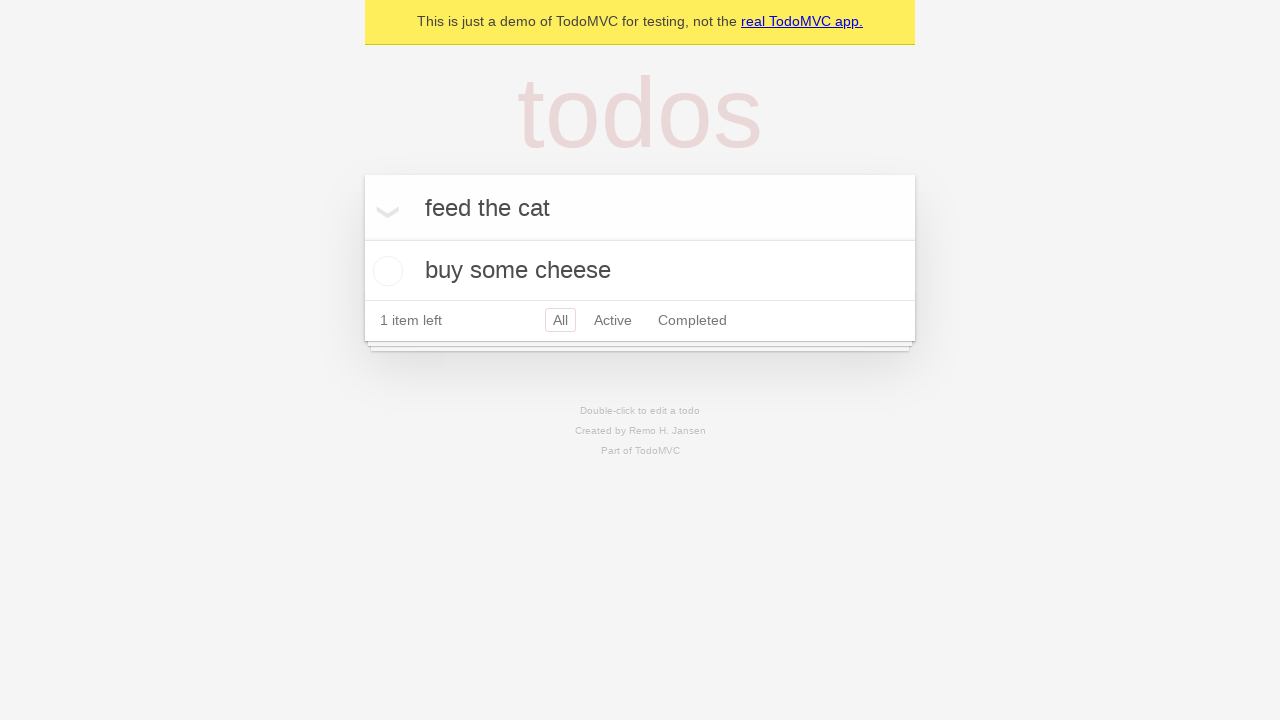

Pressed Enter to create second todo on internal:attr=[placeholder="What needs to be done?"i]
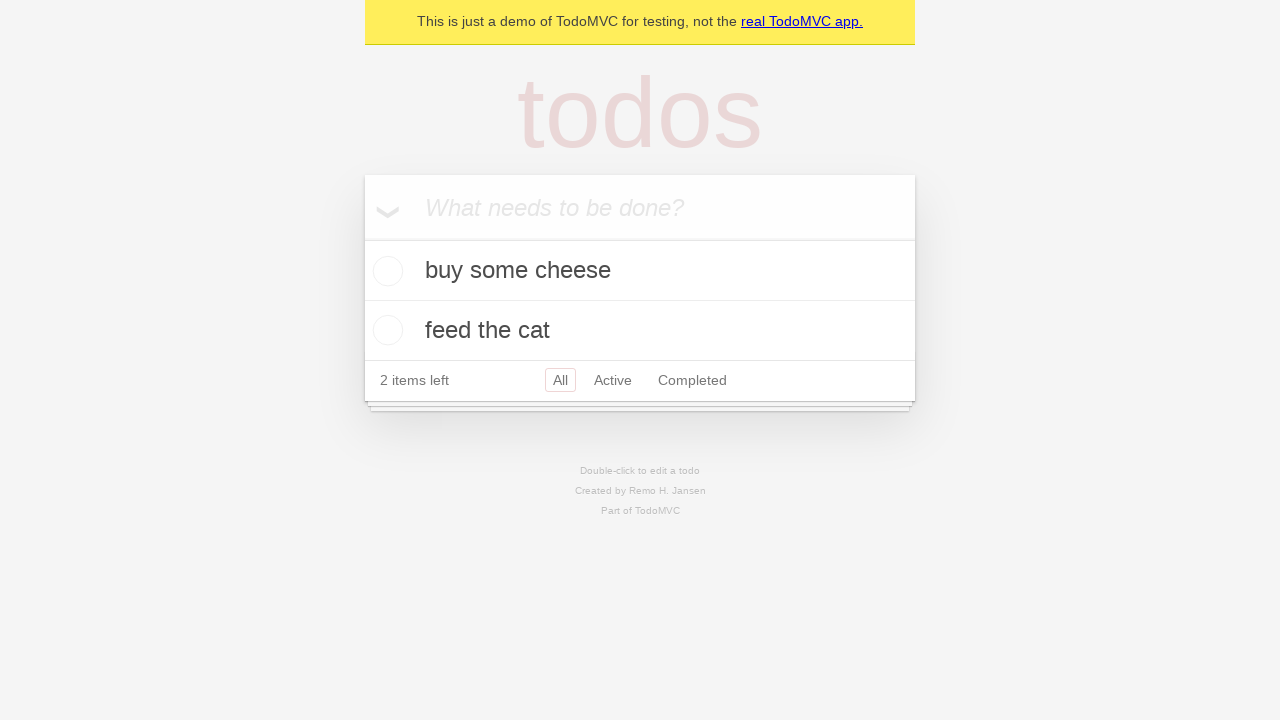

Filled third todo: 'book a doctors appointment' on internal:attr=[placeholder="What needs to be done?"i]
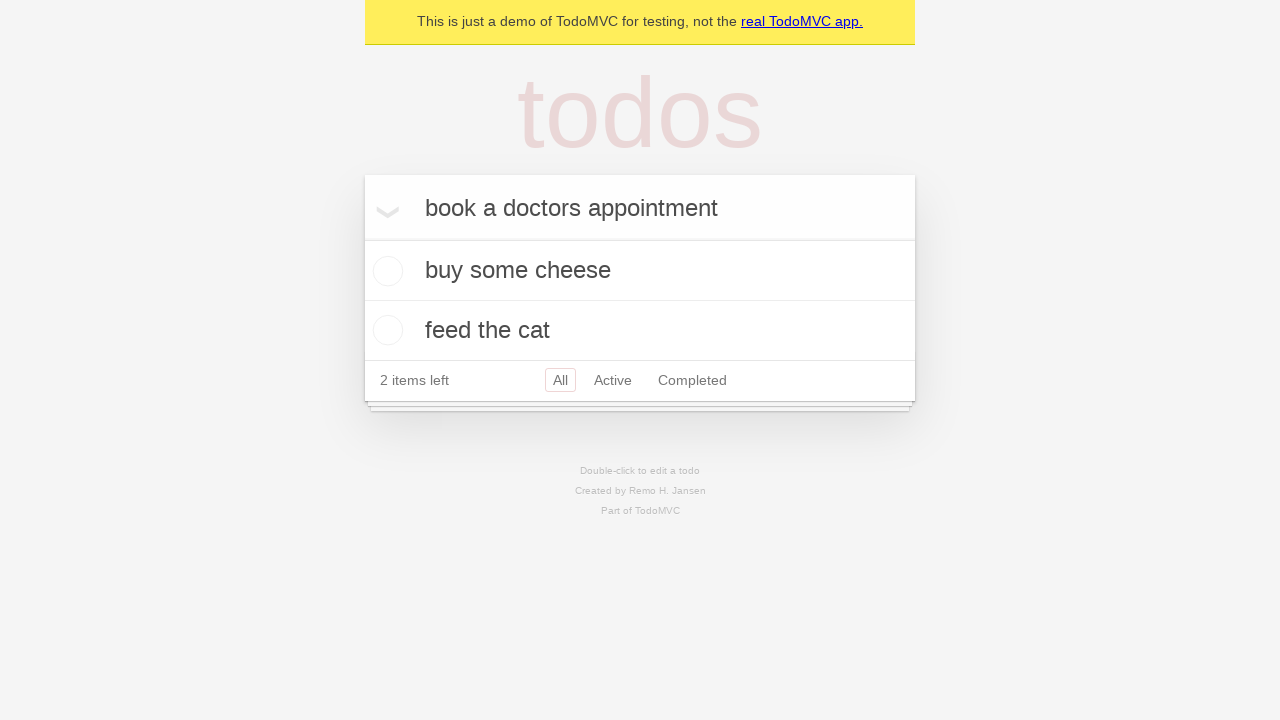

Pressed Enter to create third todo on internal:attr=[placeholder="What needs to be done?"i]
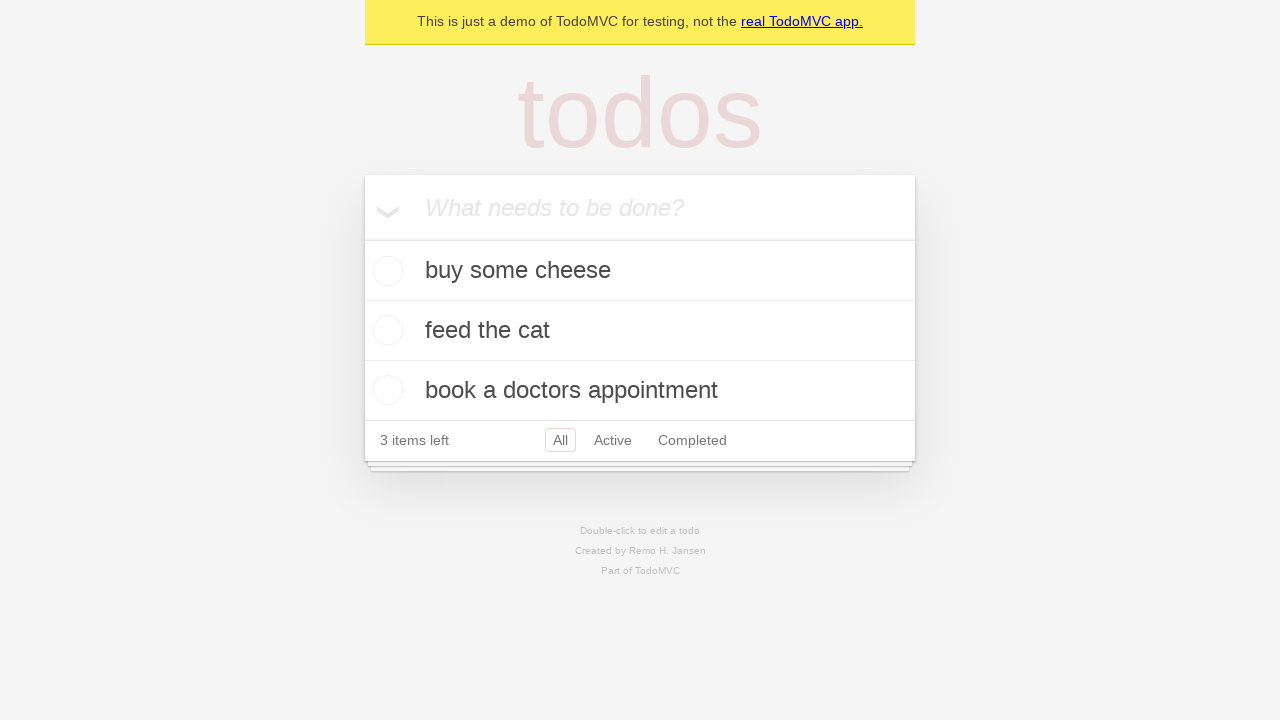

Verified all 3 todos were created in localStorage
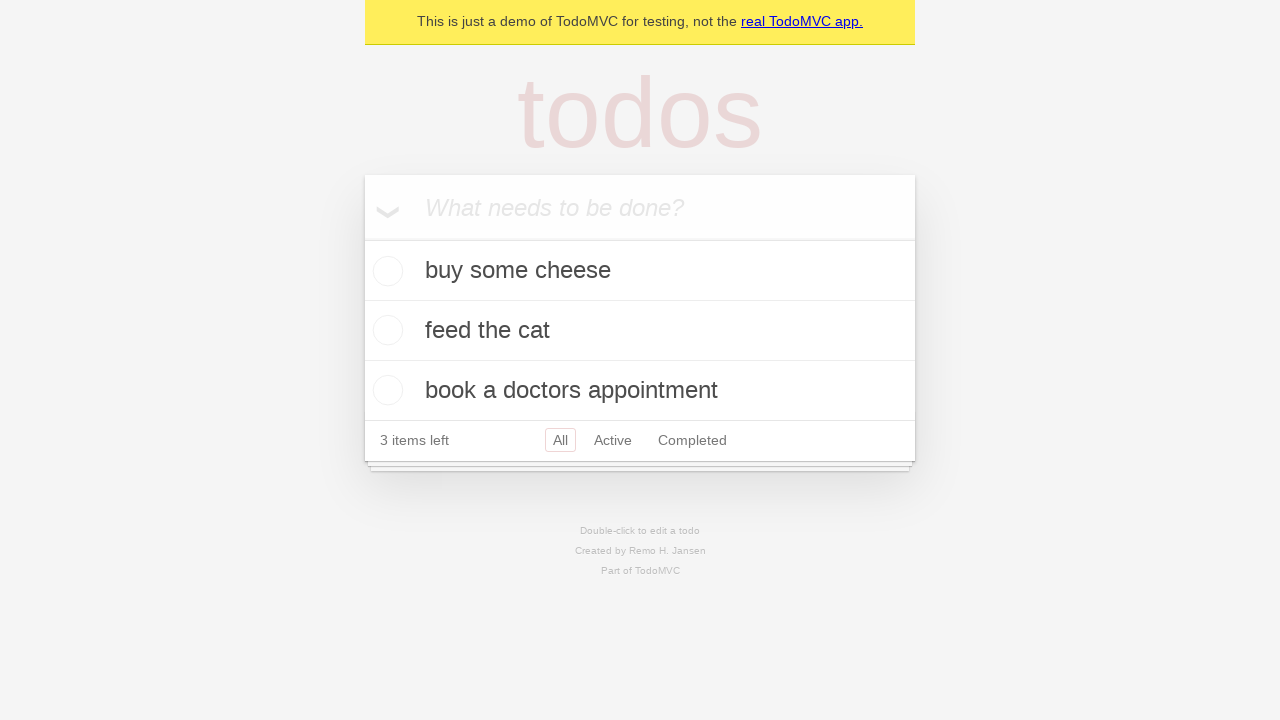

Located all todo items
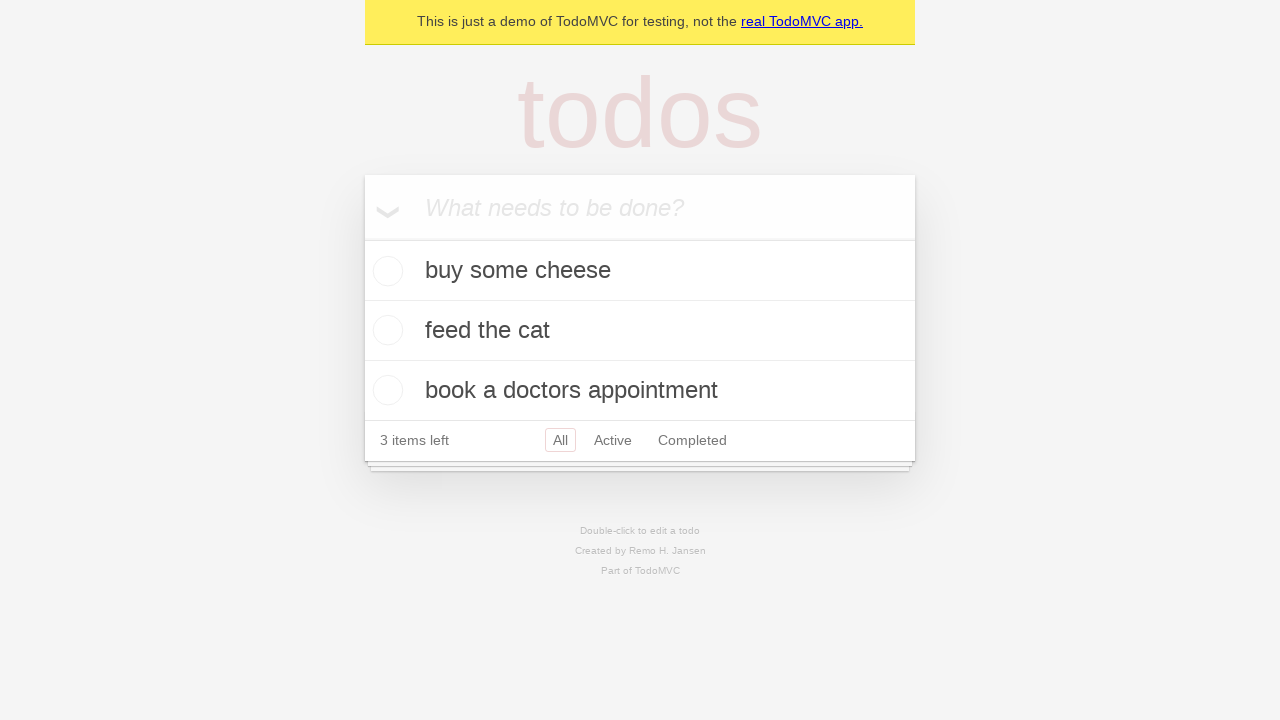

Double-clicked the second todo to enter edit mode at (640, 331) on internal:testid=[data-testid="todo-item"s] >> nth=1
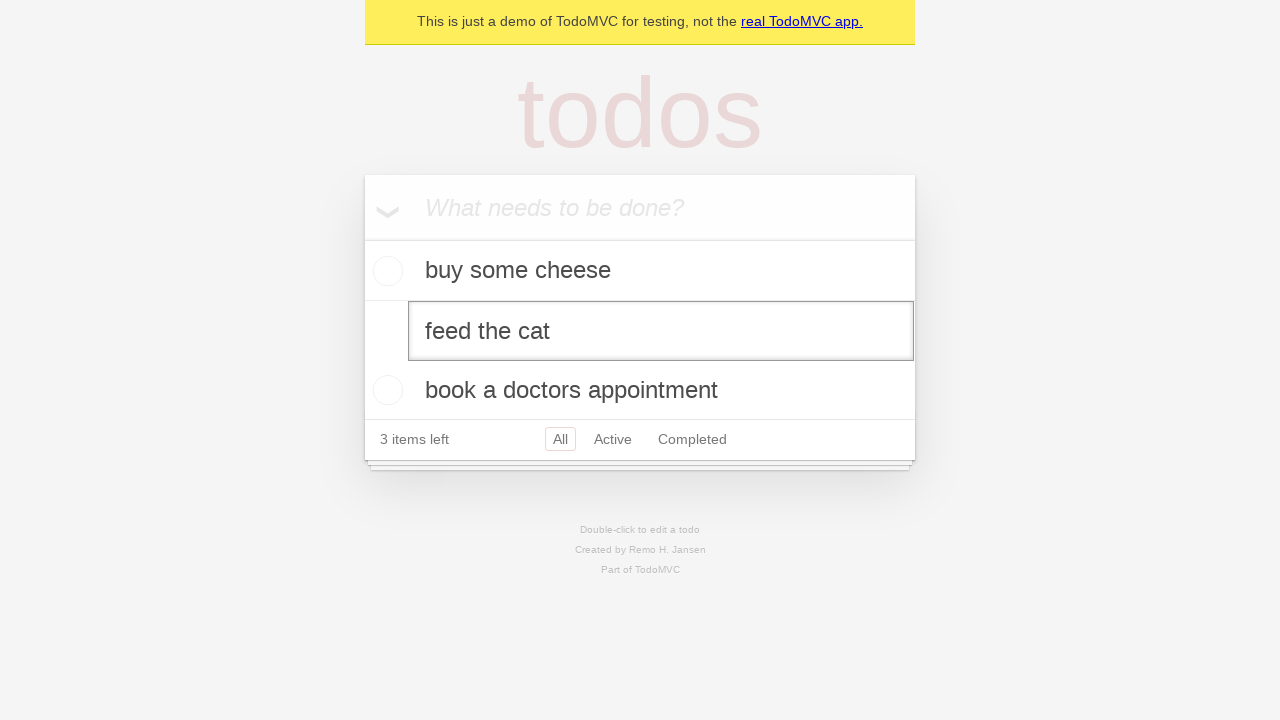

Changed second todo text to 'buy some sausages' on internal:testid=[data-testid="todo-item"s] >> nth=1 >> internal:role=textbox[nam
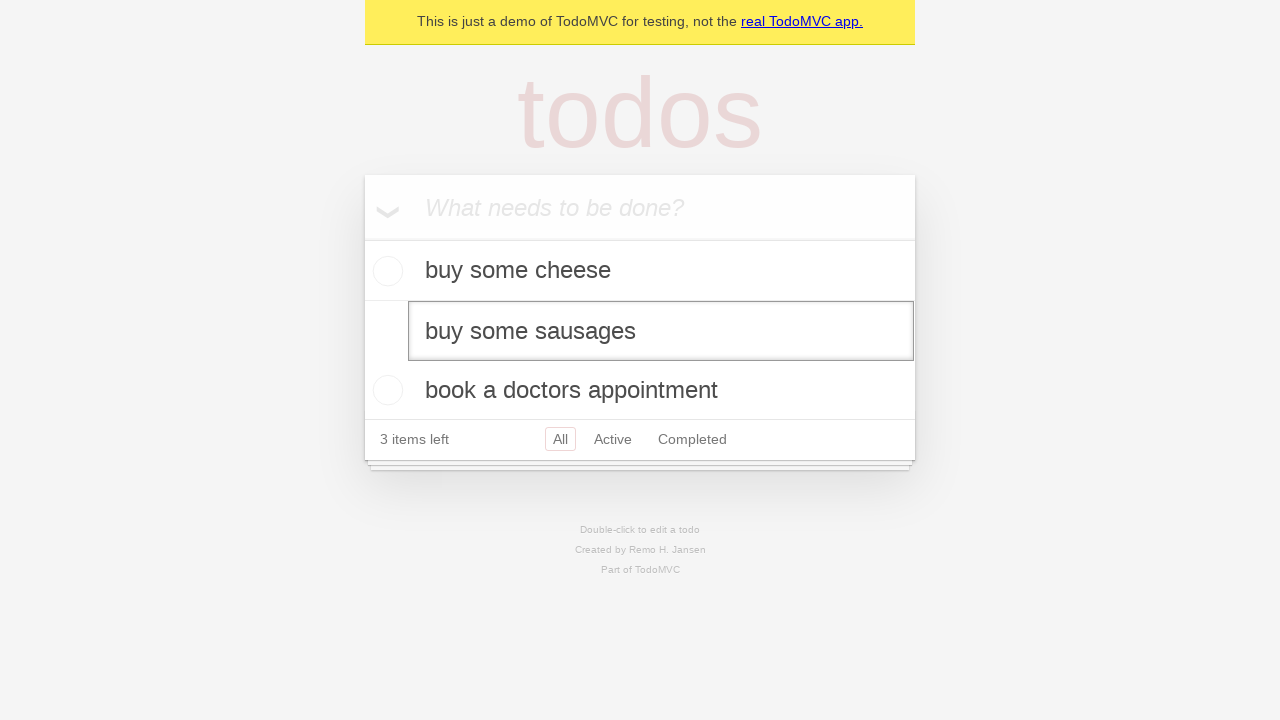

Dispatched blur event to trigger edit save
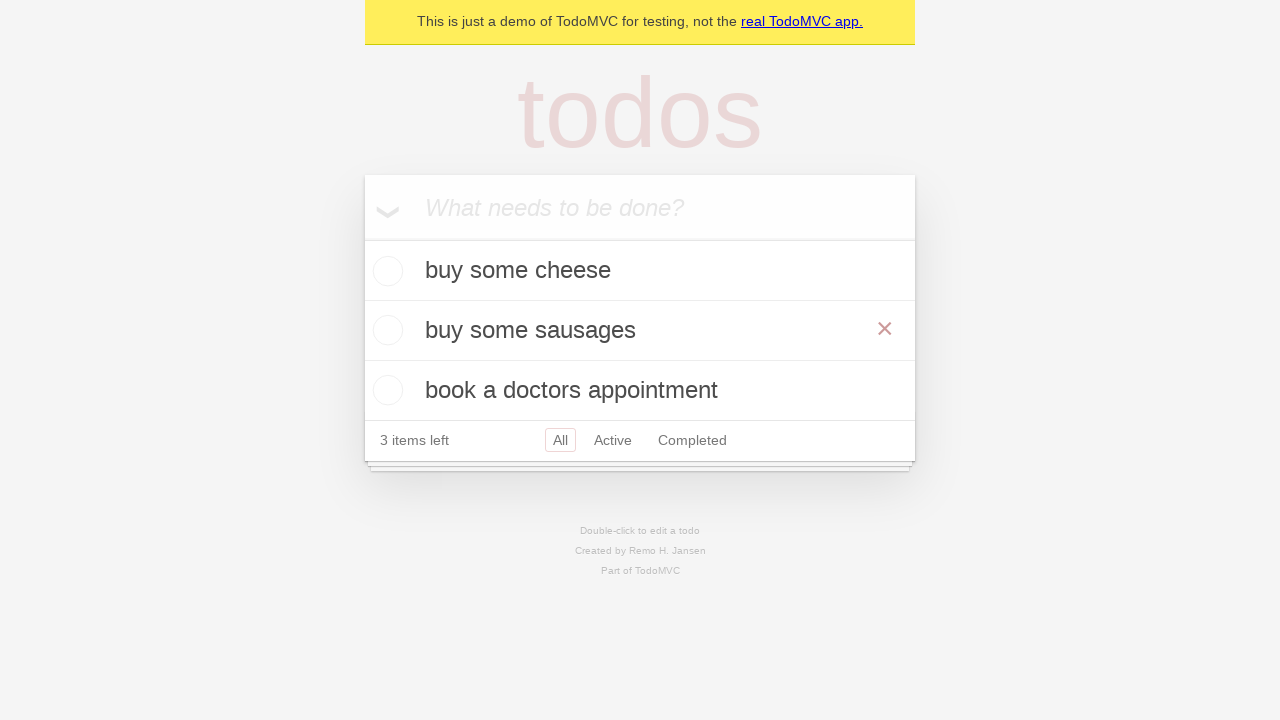

Verified edited todo was saved to localStorage
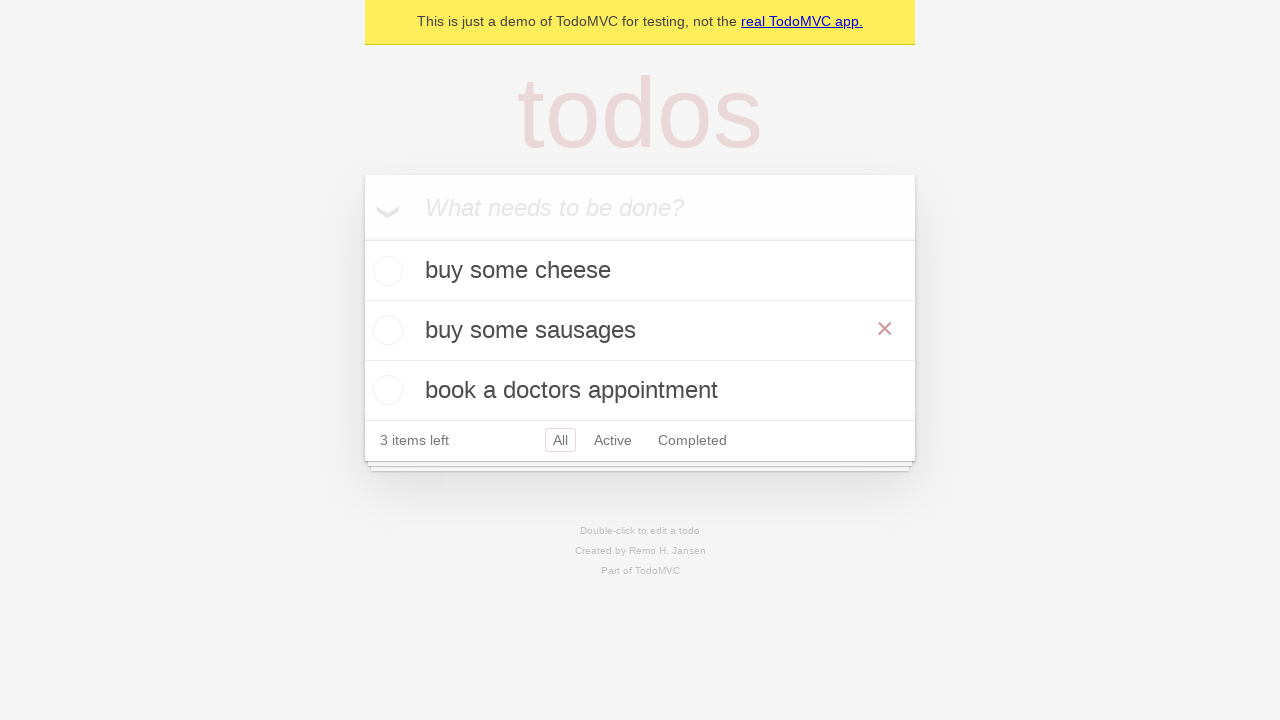

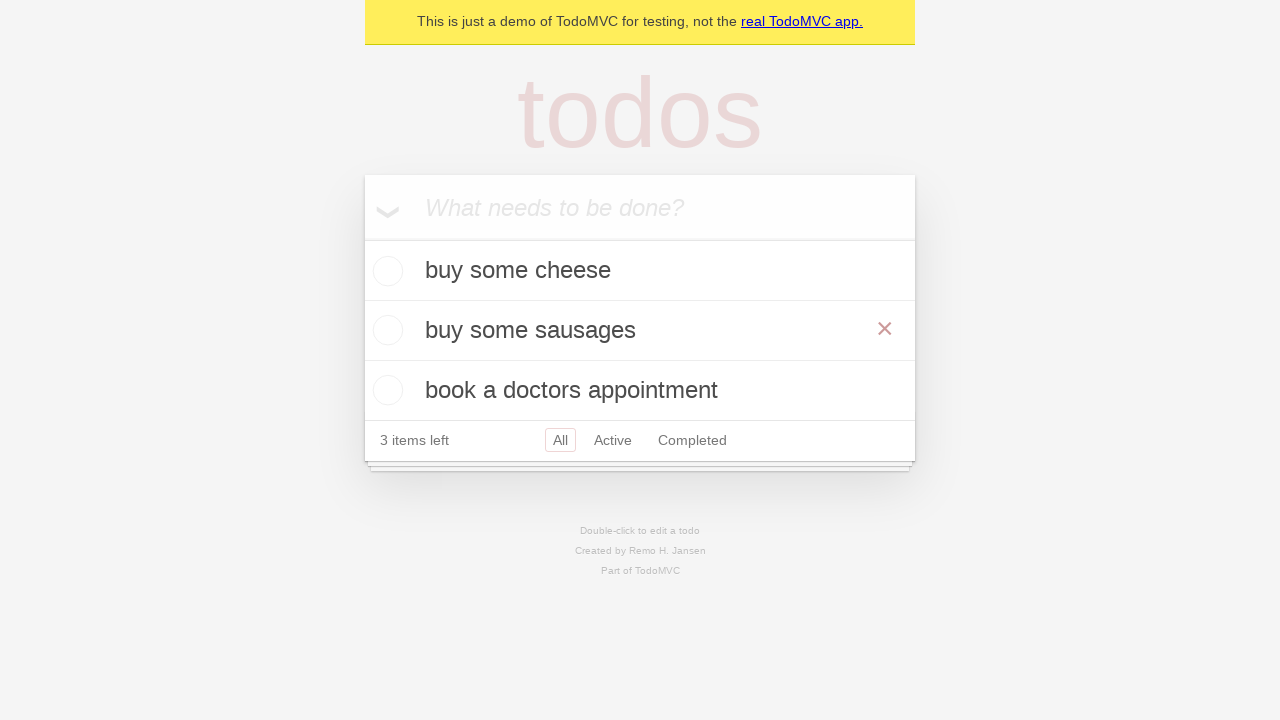